Tests page scrolling functionality by scrolling down and then back up on the webpage

Starting URL: https://askomdch.com

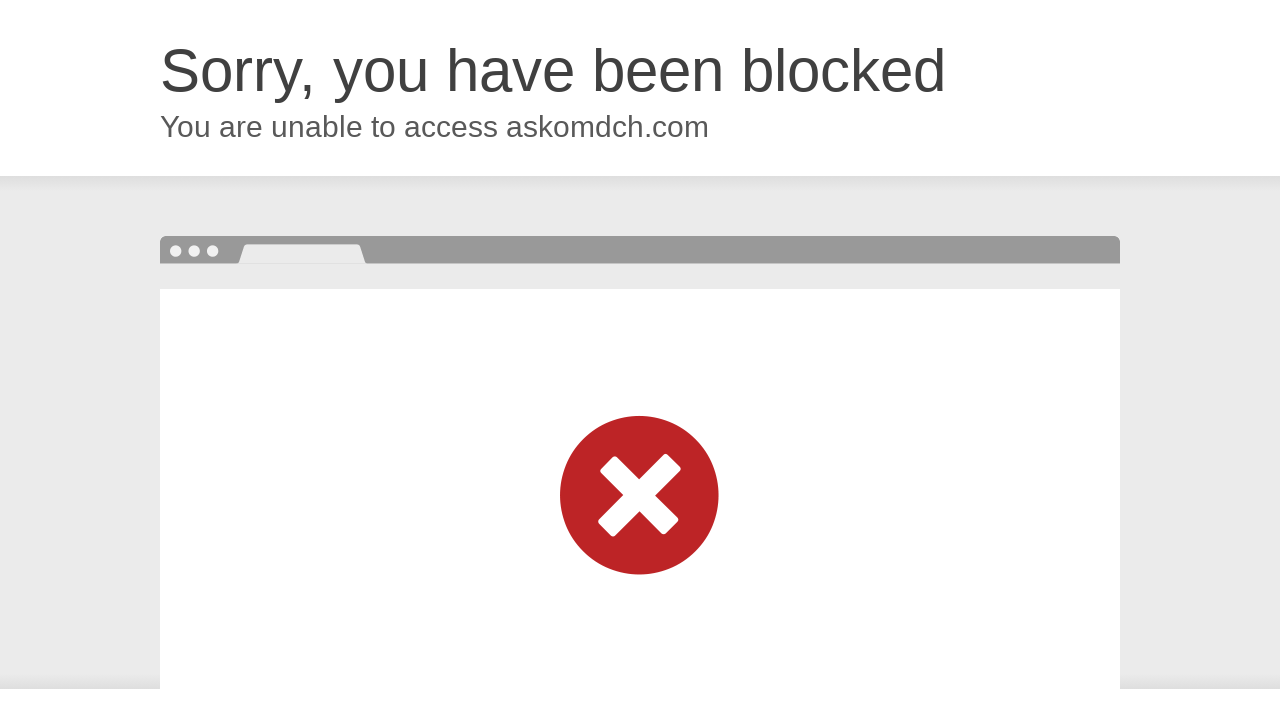

Scrolled down 500 pixels on the webpage
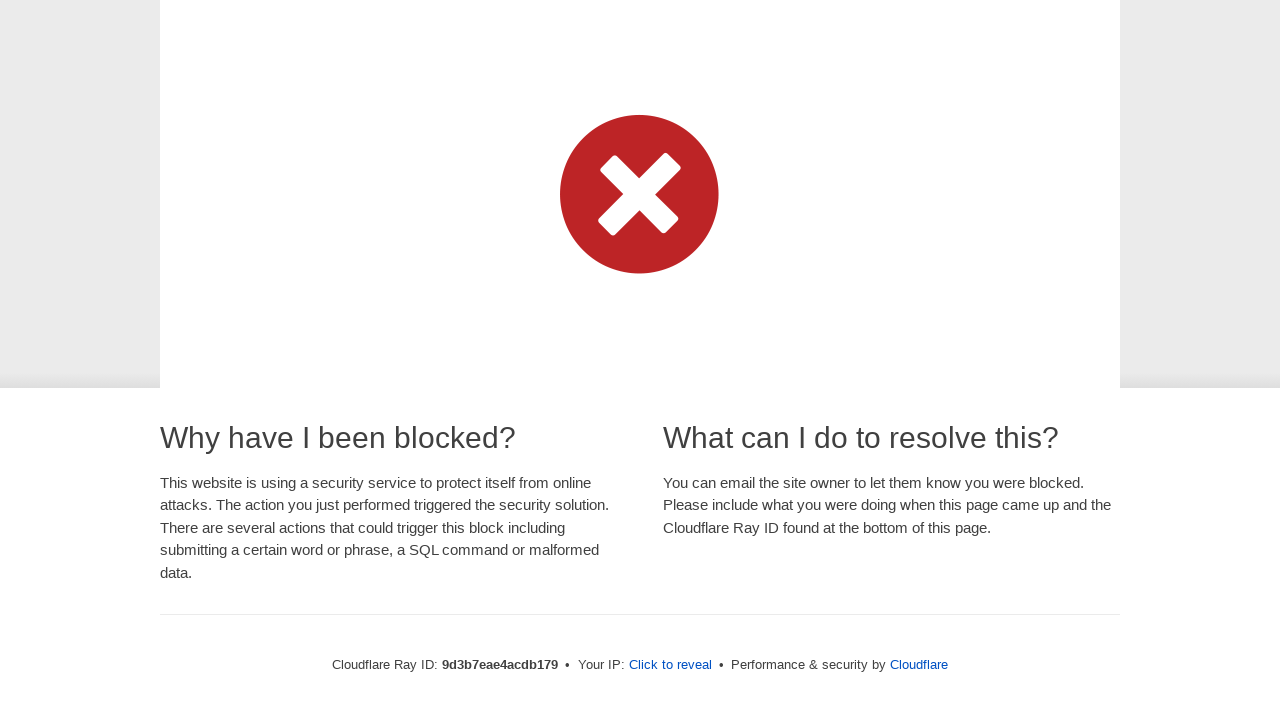

Waited 3 seconds for page content to settle
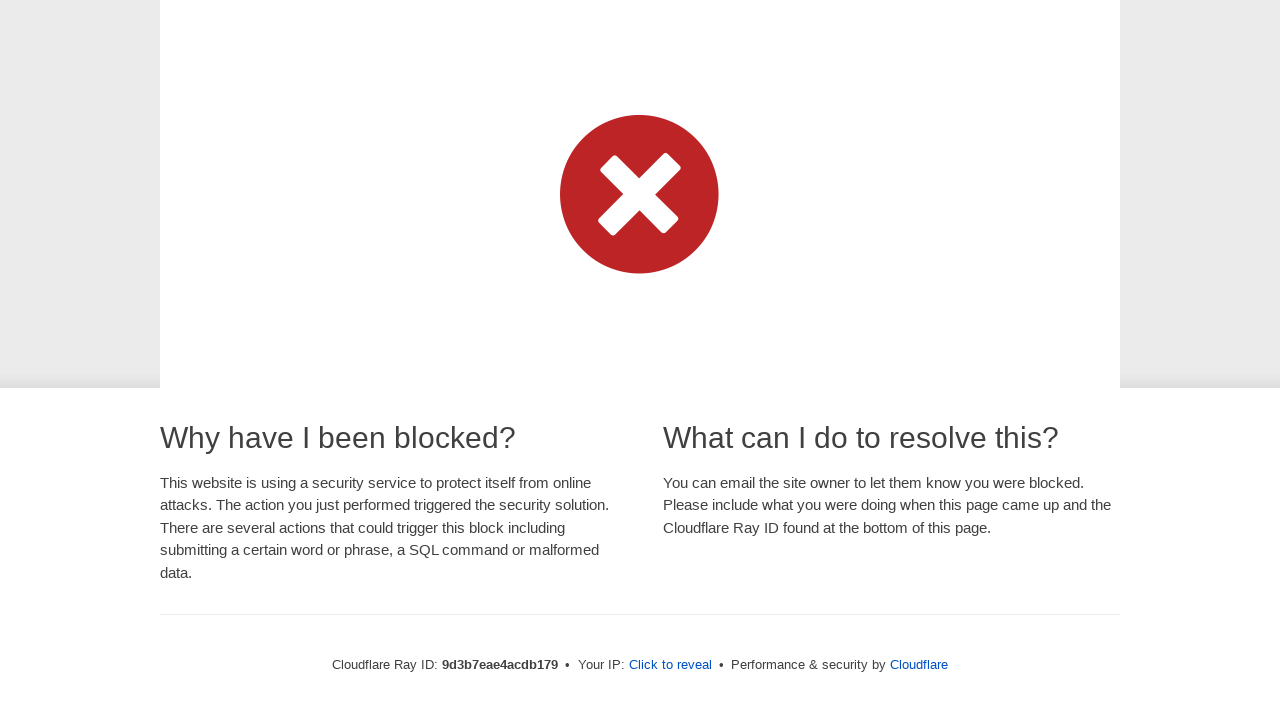

Scrolled back up 500 pixels to original position
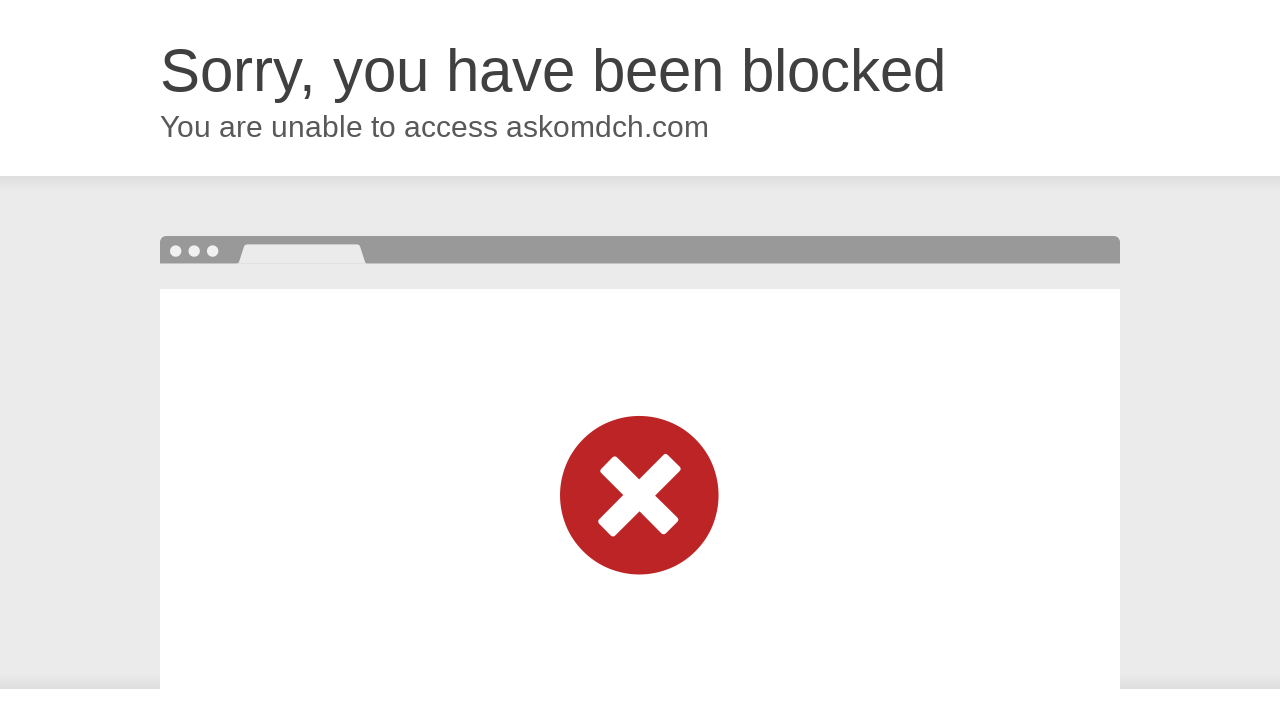

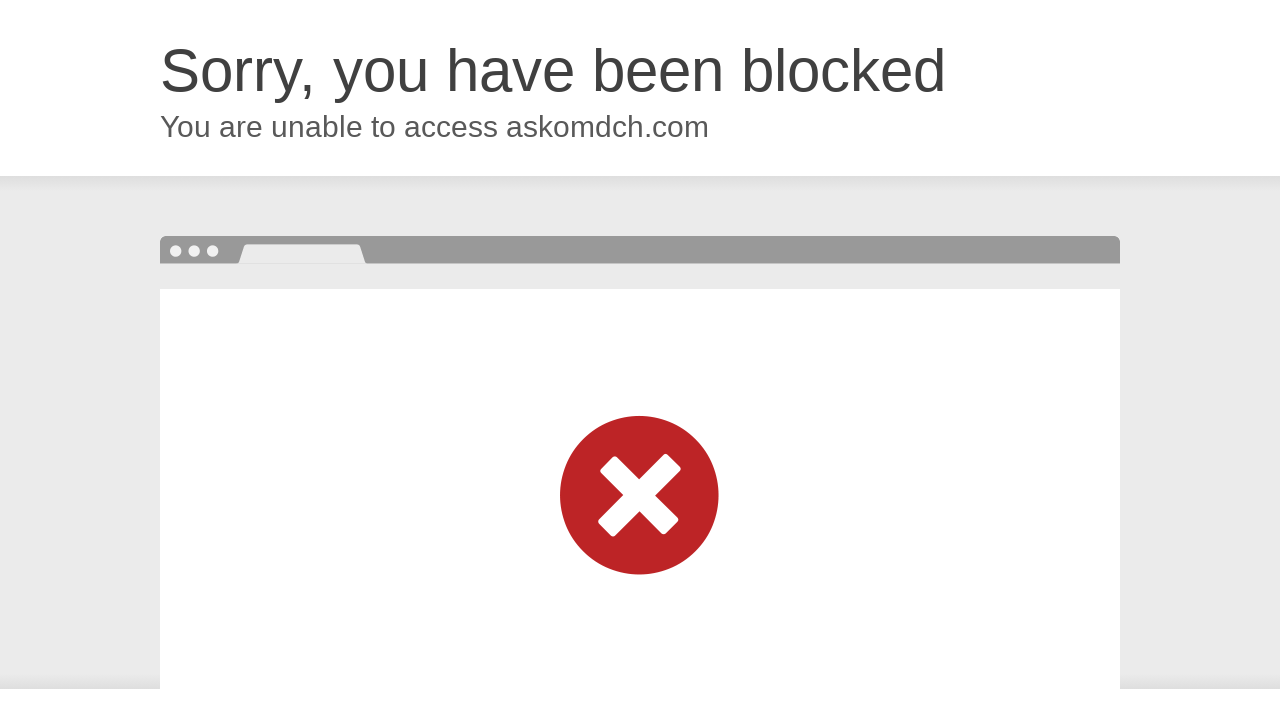